Tests navigation through basketball betting events on Betway, clicking on events and expanding quarter betting options to verify the UI flow works correctly.

Starting URL: https://betway.co.za/sport/basketball

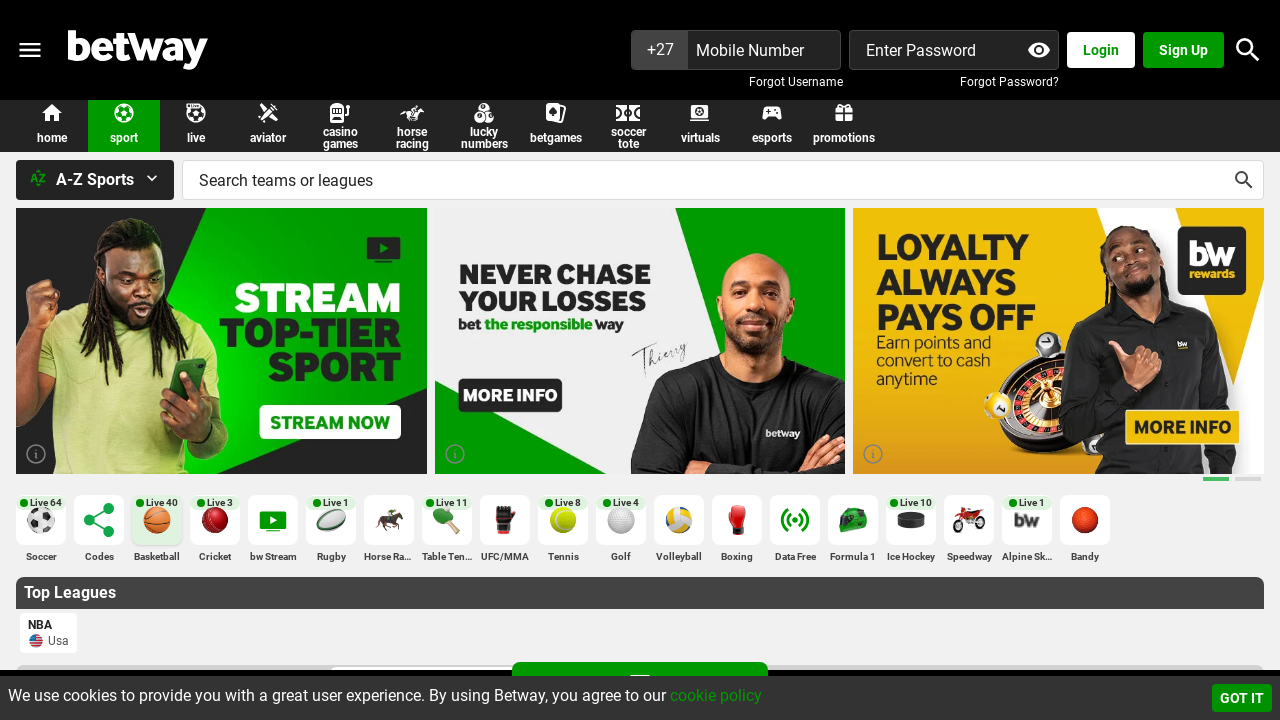

Waited for page to load (networkidle)
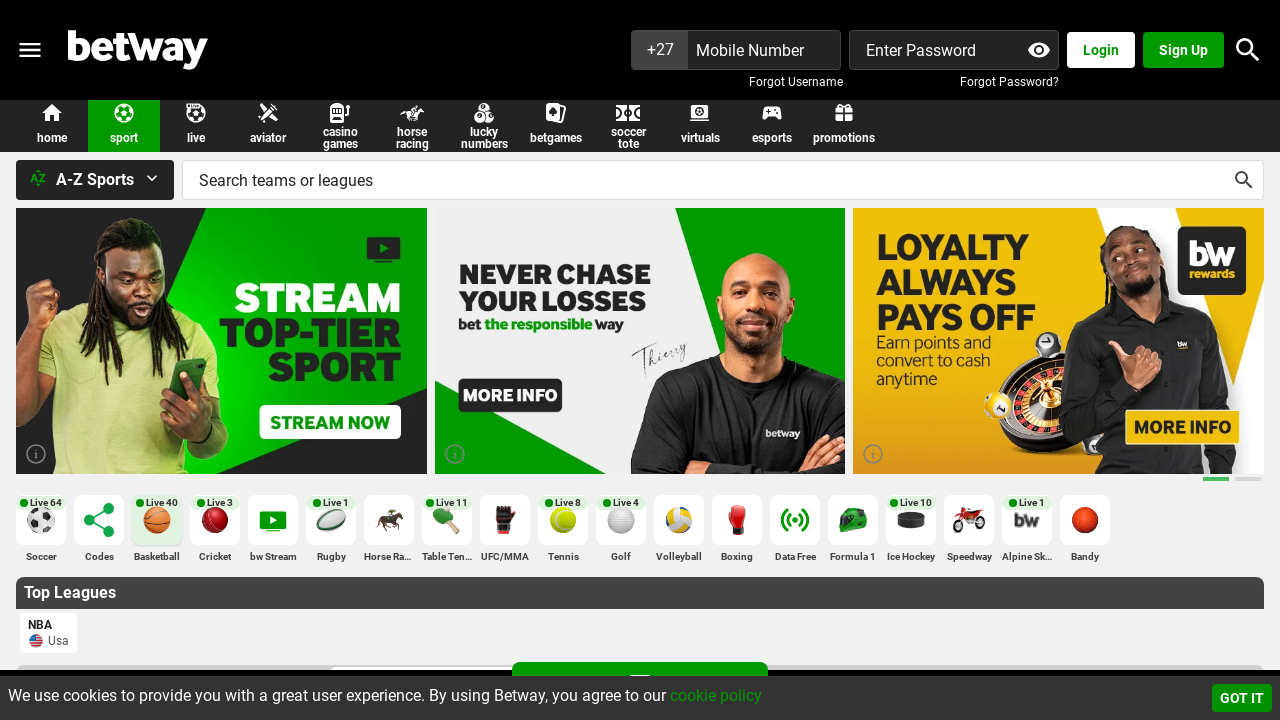

Retrieved all basketball event labels
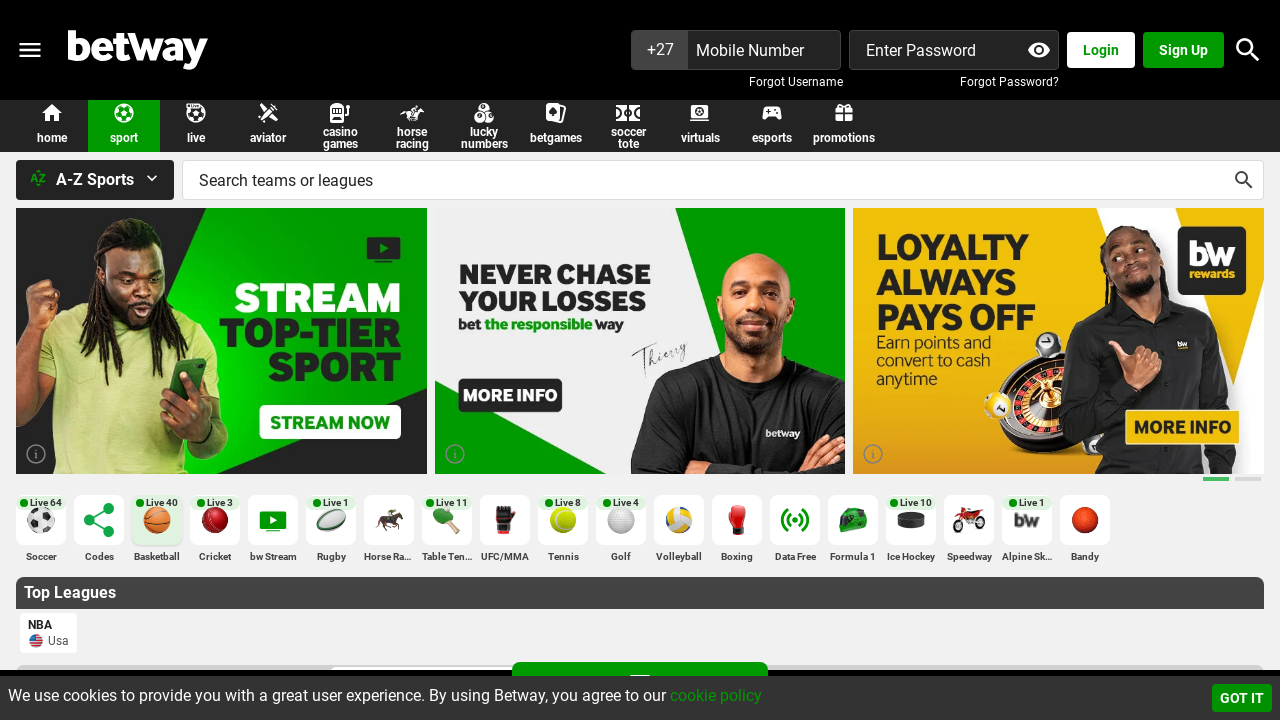

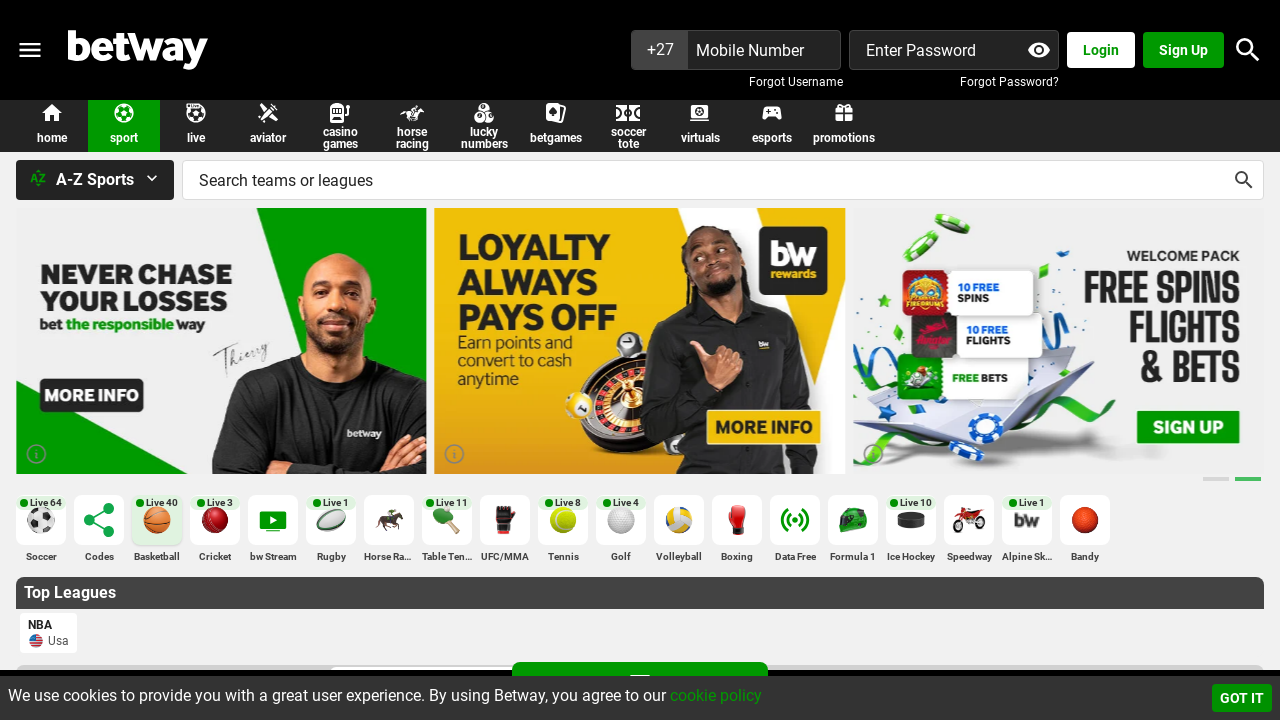